Tests HID (Human Interface Device) permission behavior with permissions allowed by navigating to a permission test site and clicking the HID button

Starting URL: https://permission.site/

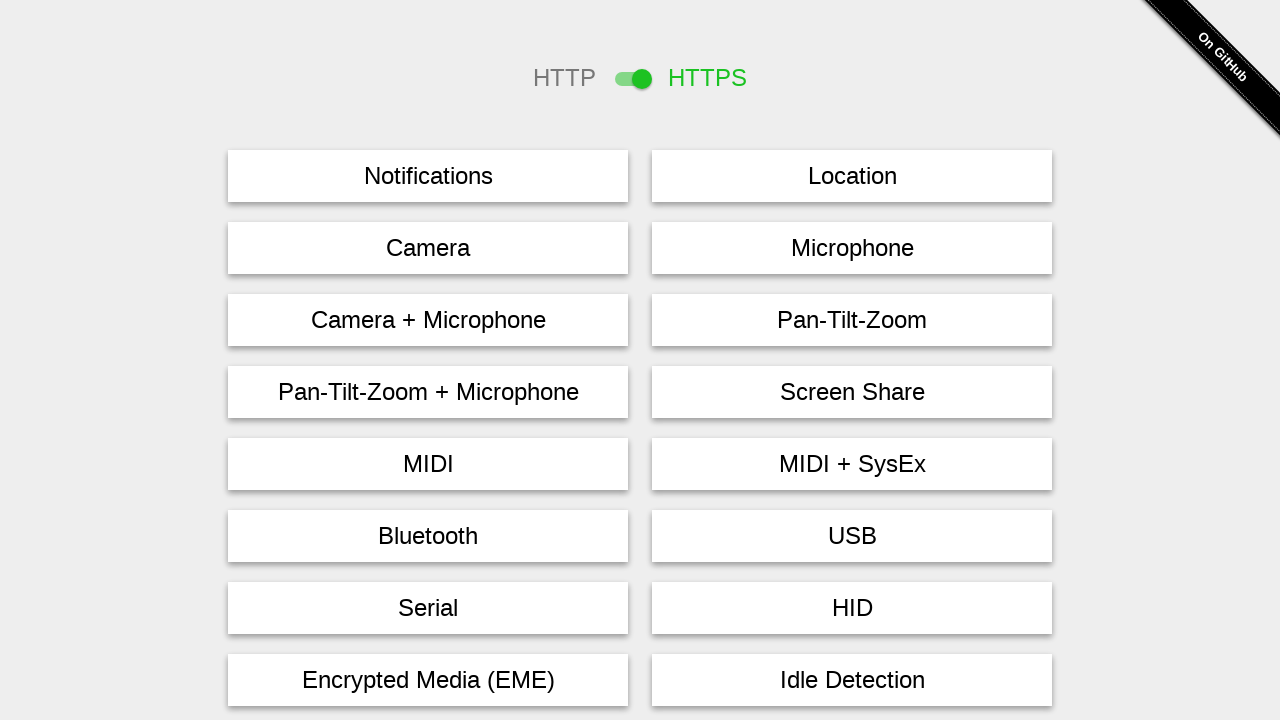

Clicked HID permission button at (852, 608) on #hid
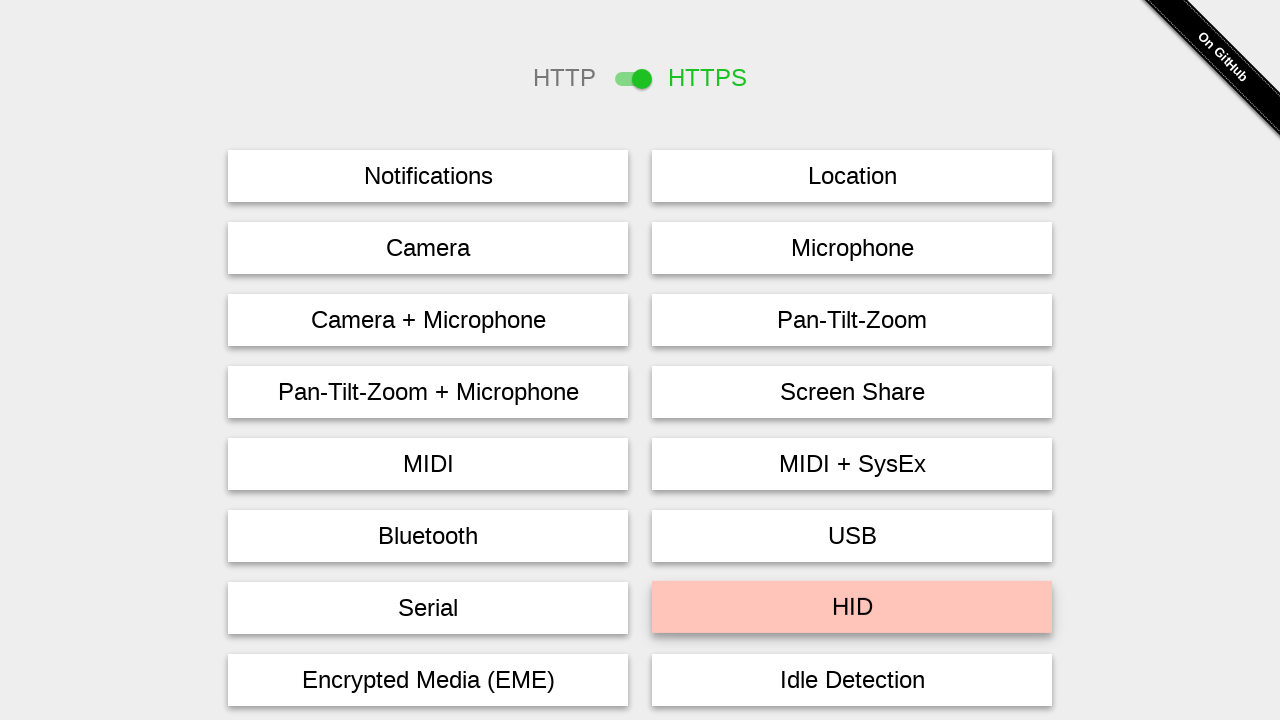

Waited 2 seconds for permission dialog/response
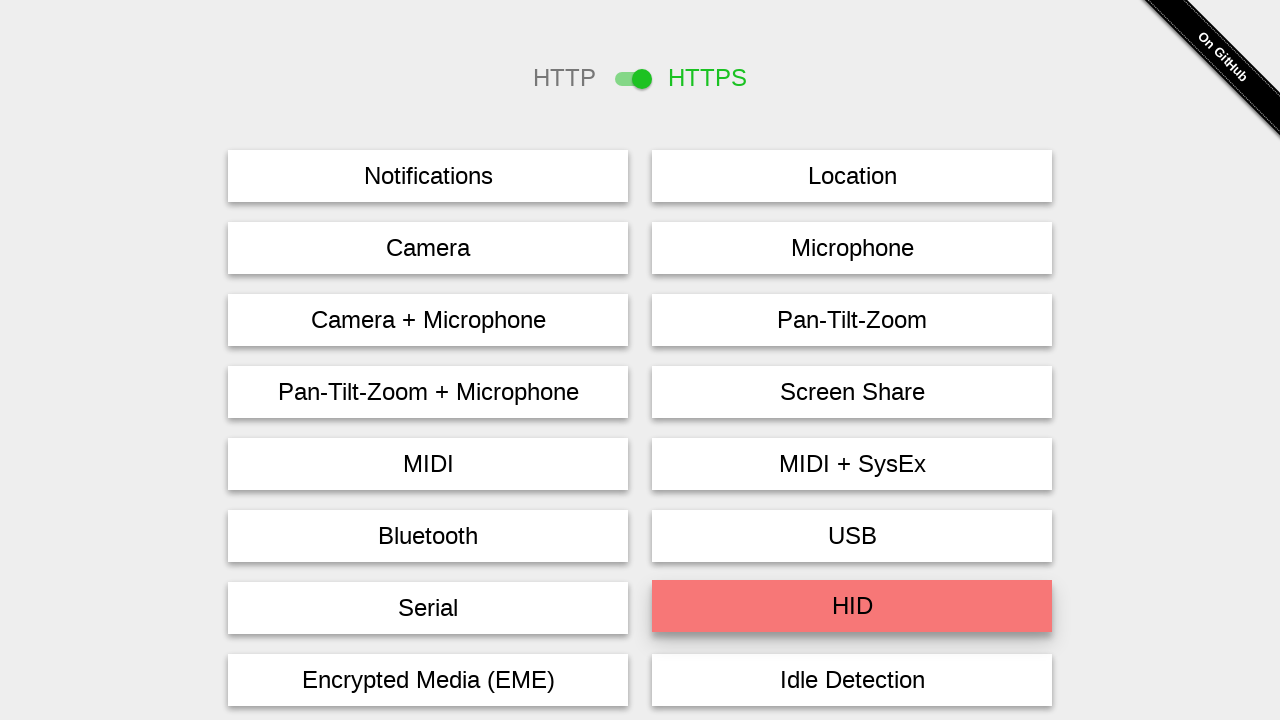

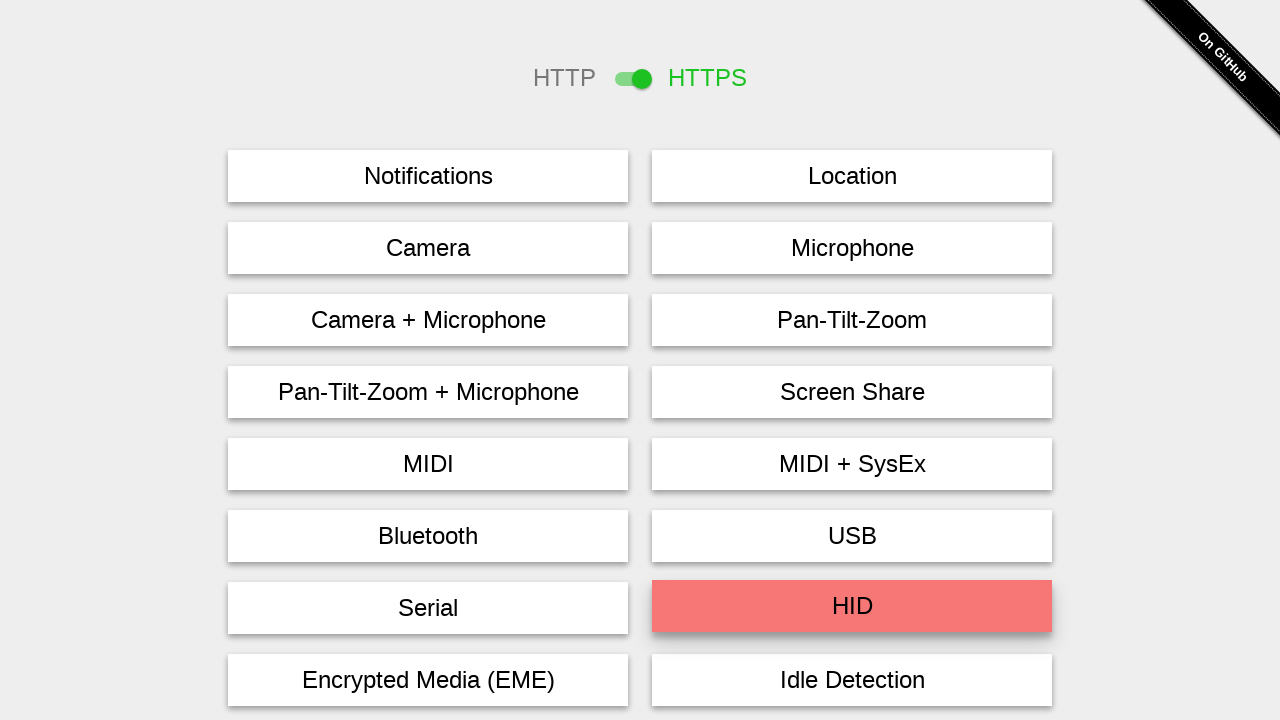